Tests search functionality on Qwant search engine by entering a search query and submitting the form

Starting URL: https://www.qwant.com/

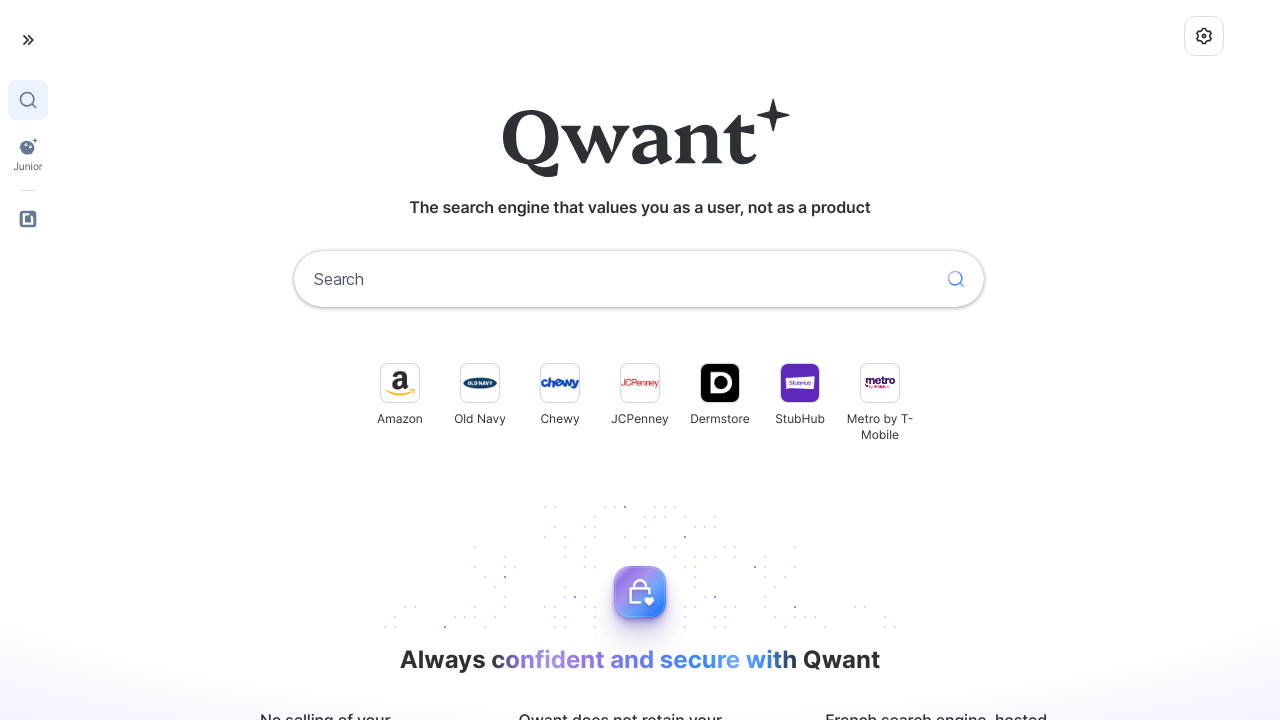

Filled search box with query 'W pustyni i w puszczy' on input[name='q']
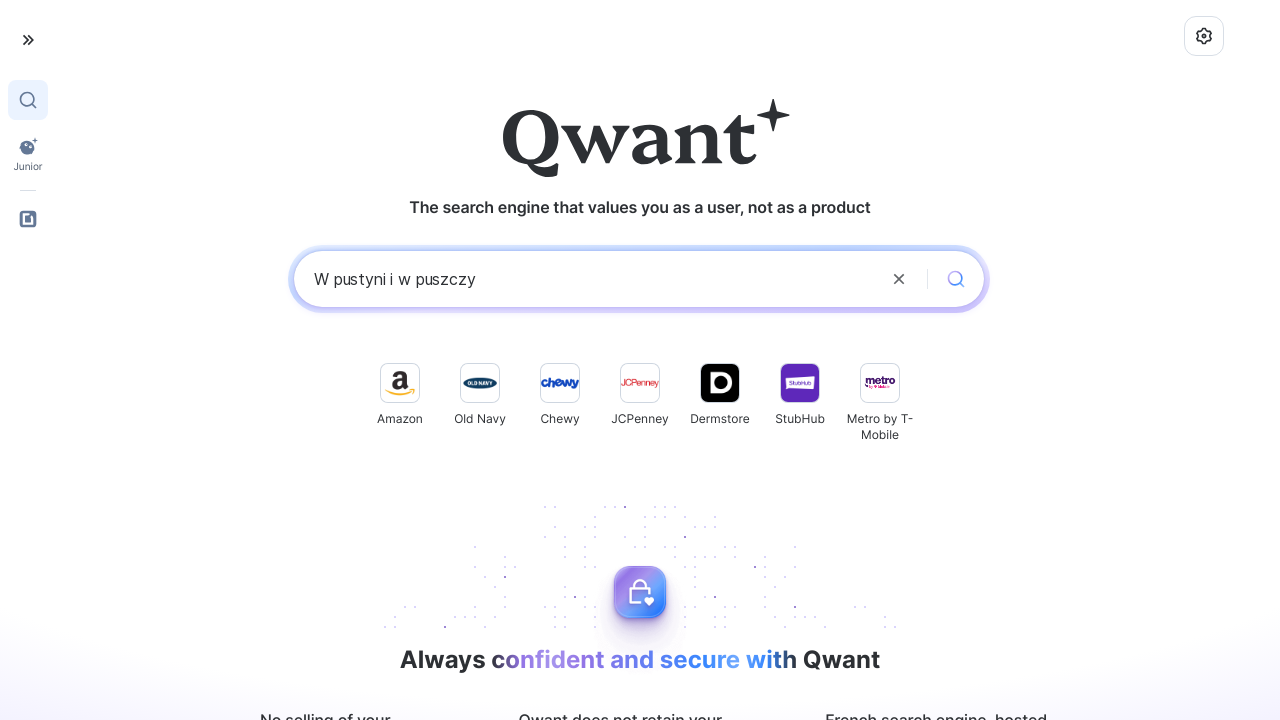

Submitted search form by pressing Enter on input[name='q']
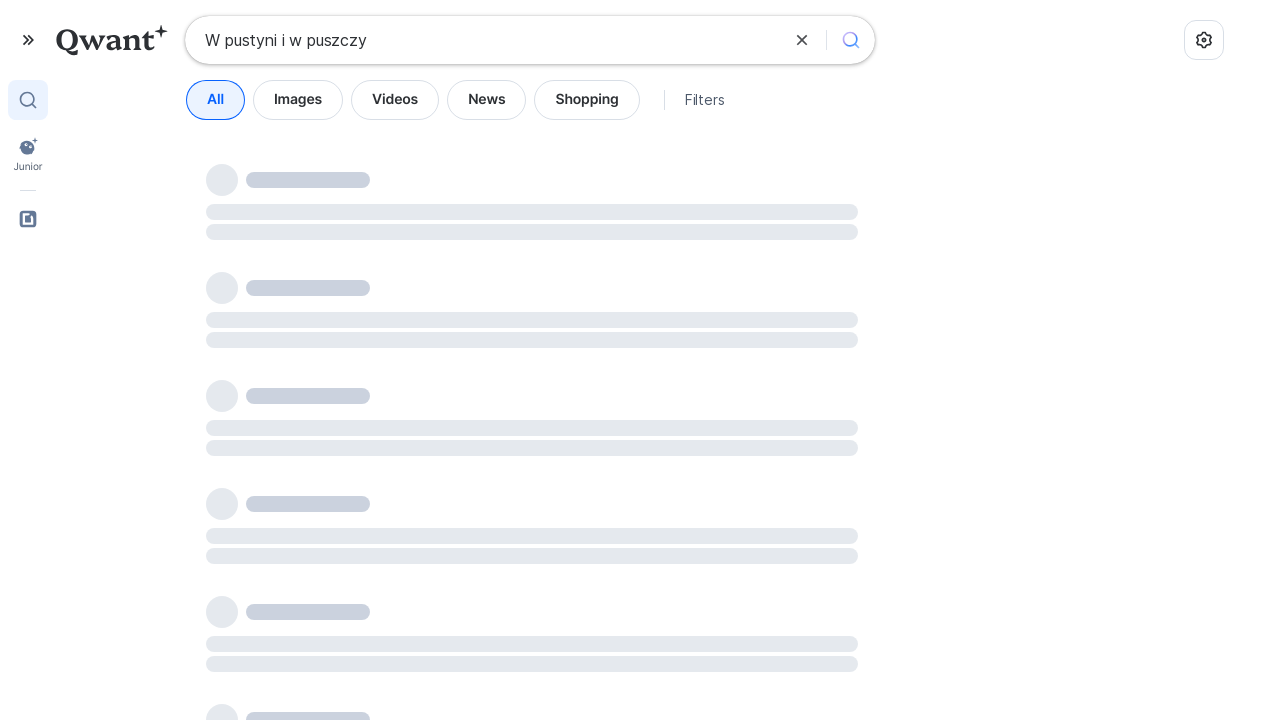

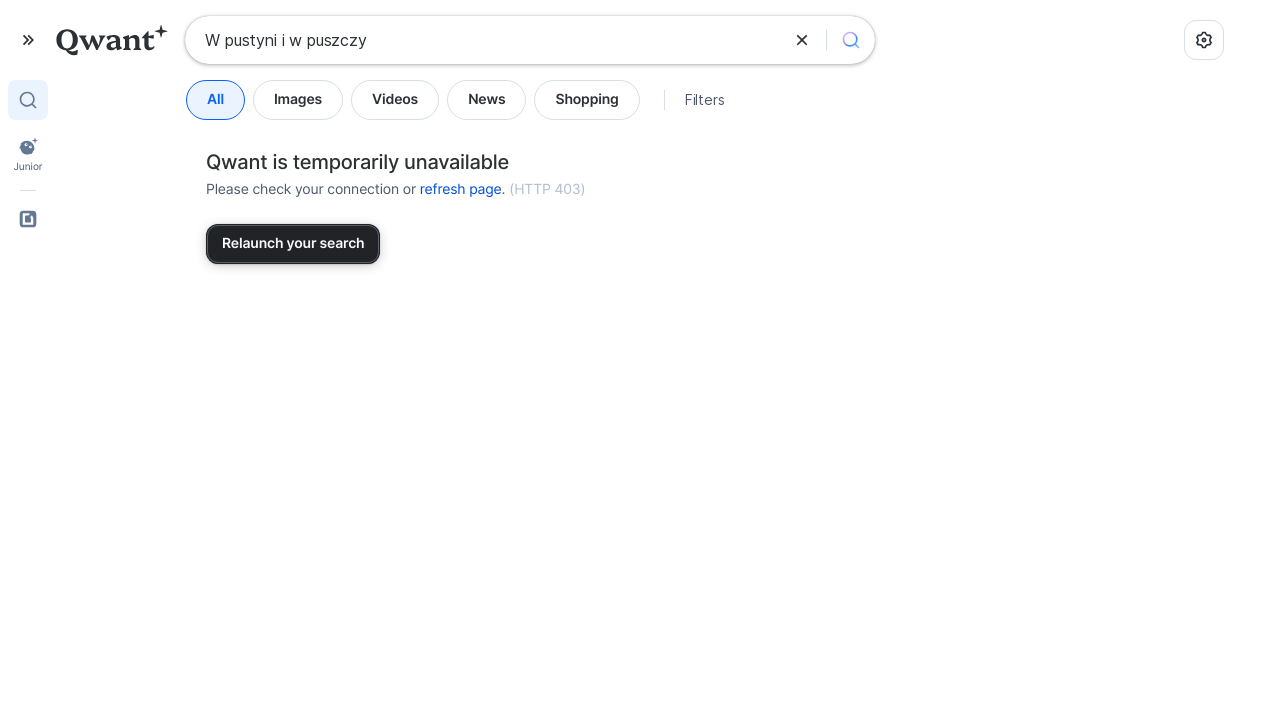